Solves a math problem by reading two numbers from the page, calculating their sum, and selecting the answer from a dropdown menu

Starting URL: http://suninjuly.github.io/selects1.html

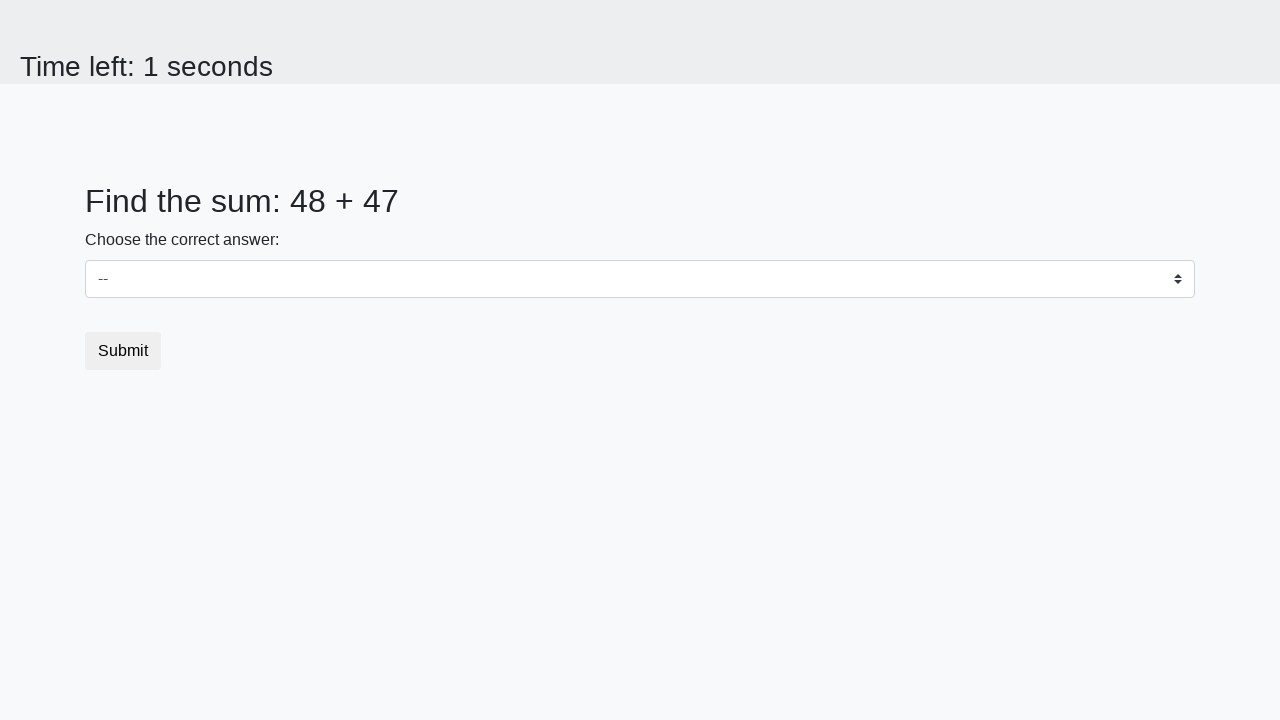

Retrieved first number from #num1 element
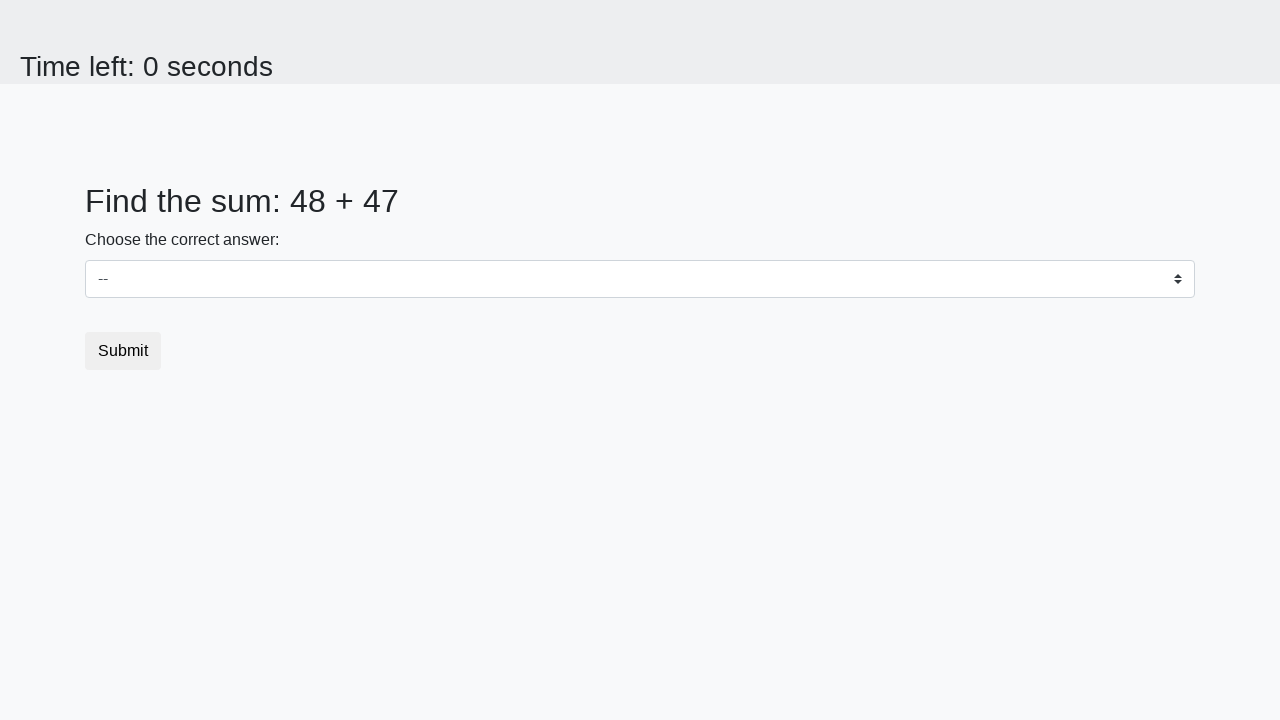

Retrieved second number from #num2 element
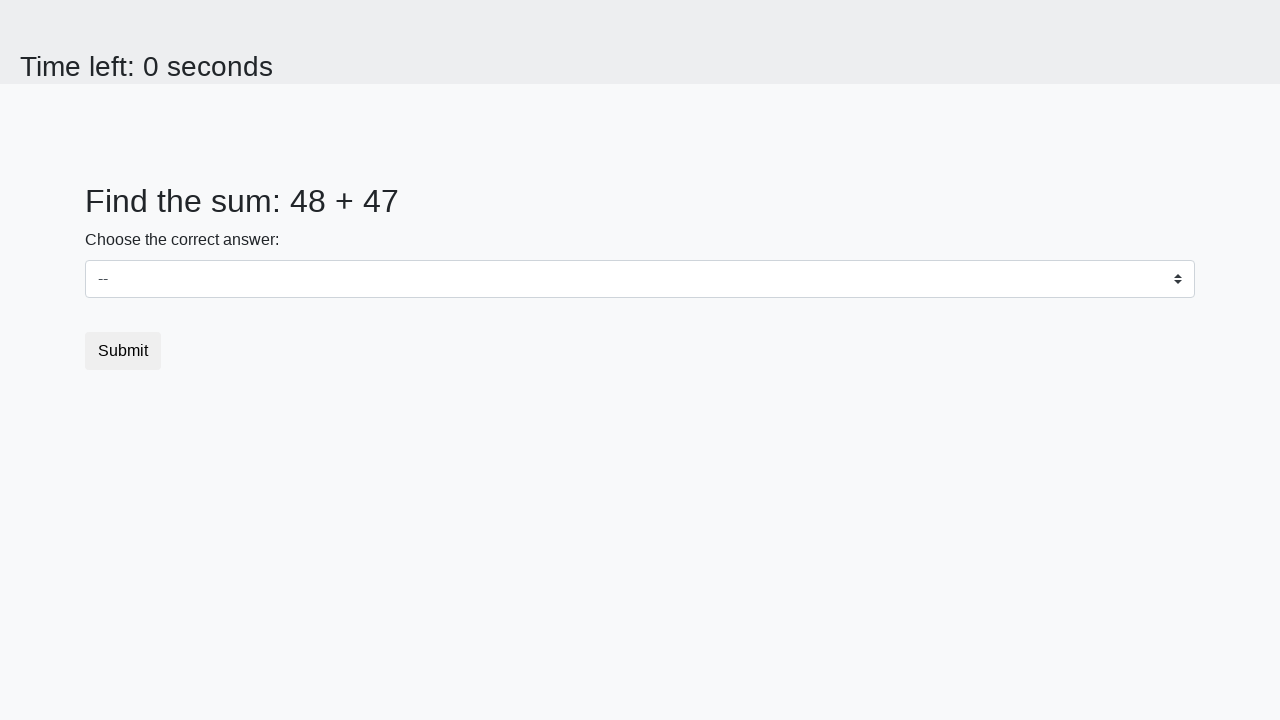

Calculated sum: 48 + 47 = 95
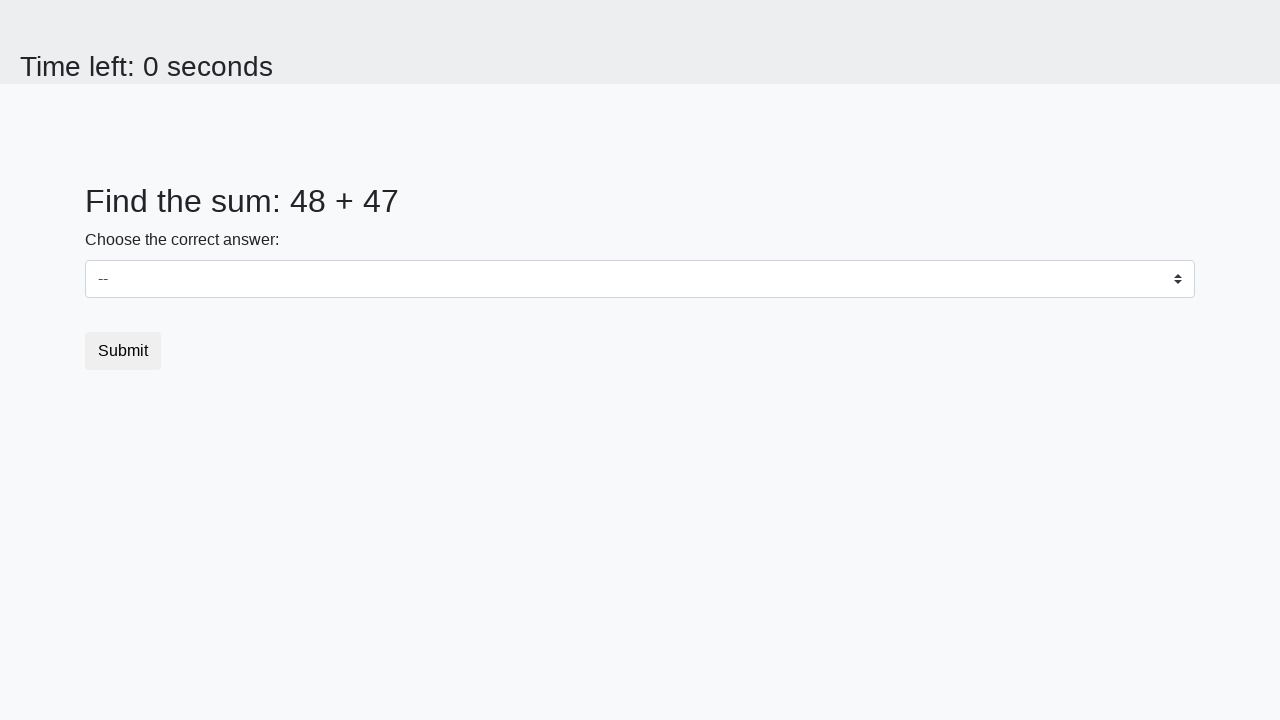

Selected answer '95' from dropdown menu on #dropdown
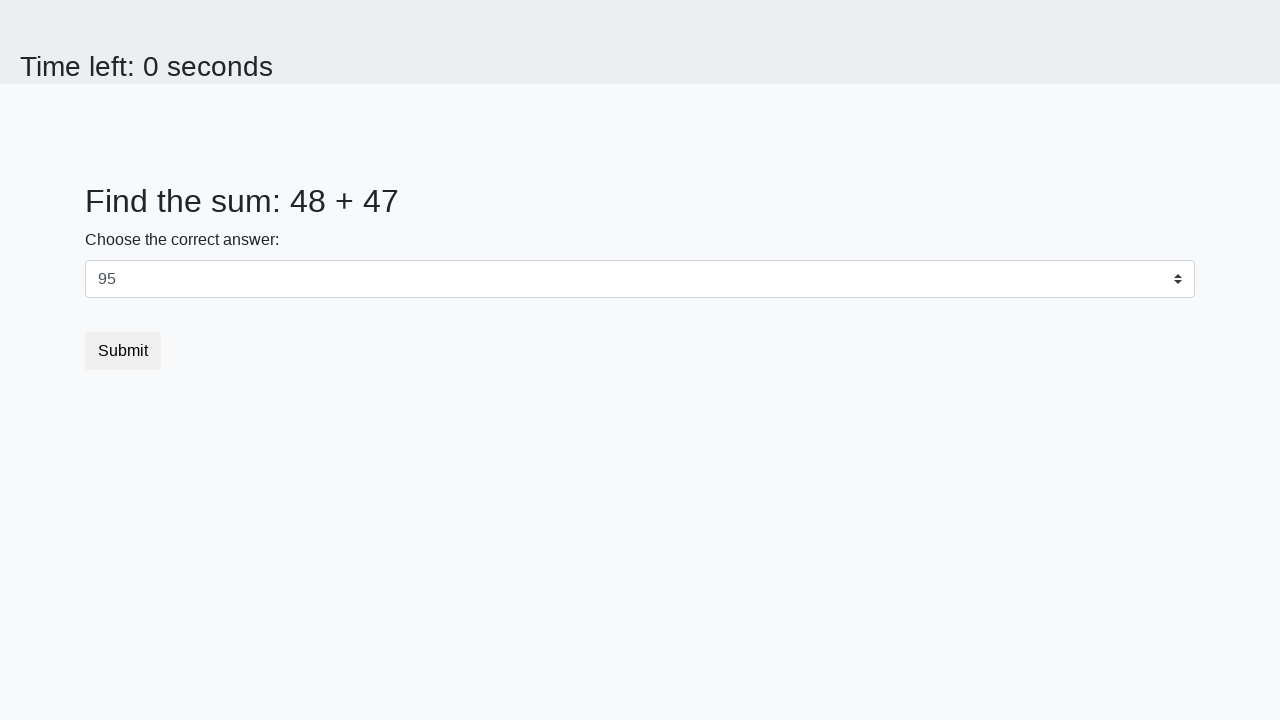

Clicked submit button to submit answer at (123, 351) on .btn
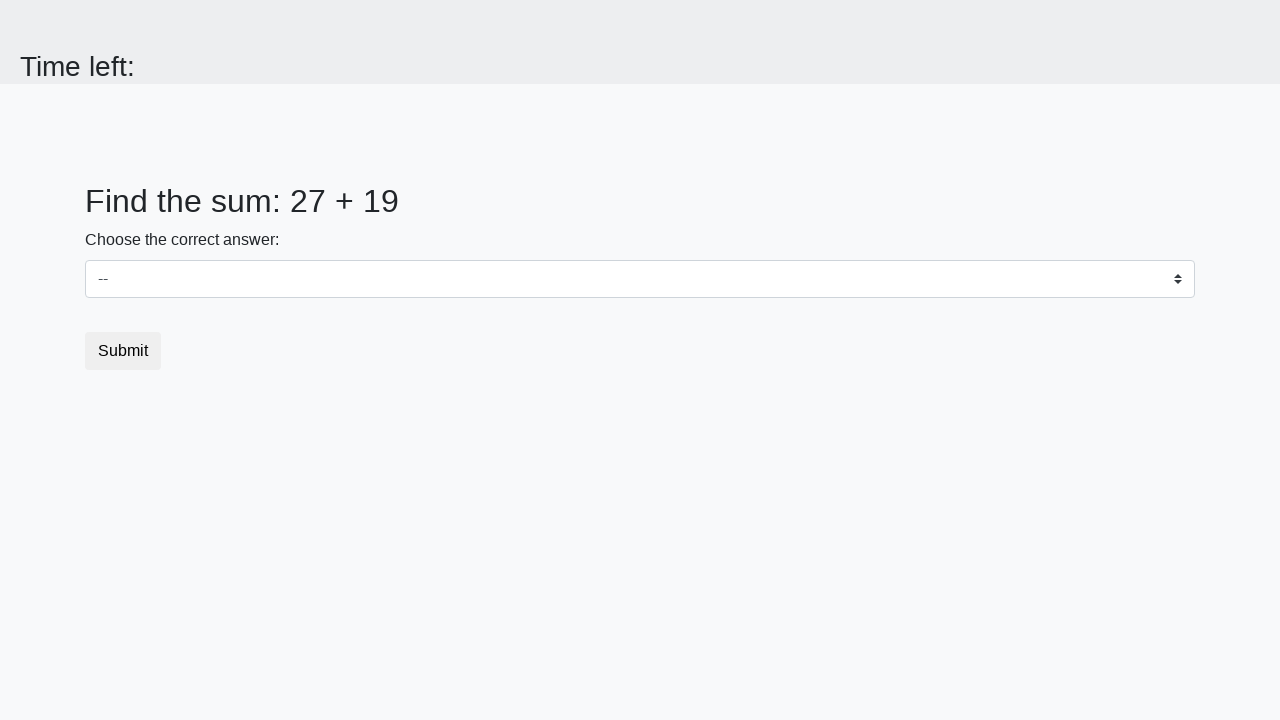

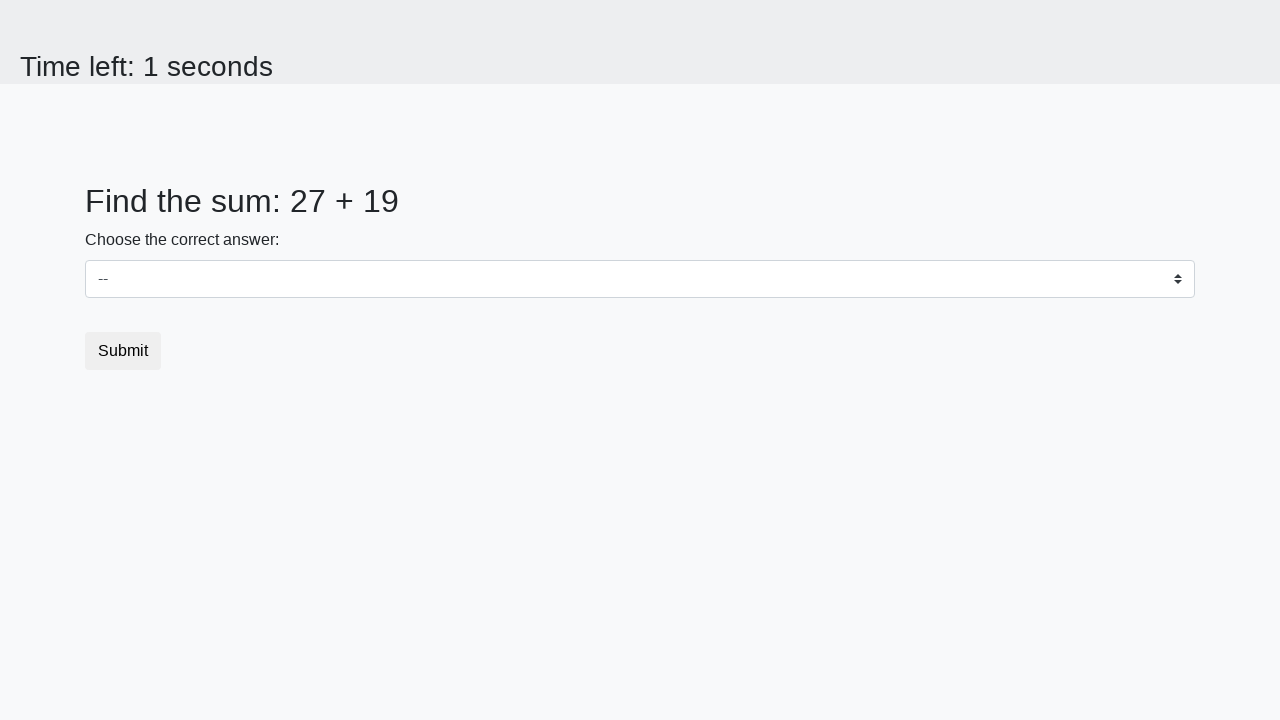